Tests filtering to display only active (uncompleted) todo items

Starting URL: https://demo.playwright.dev/todomvc

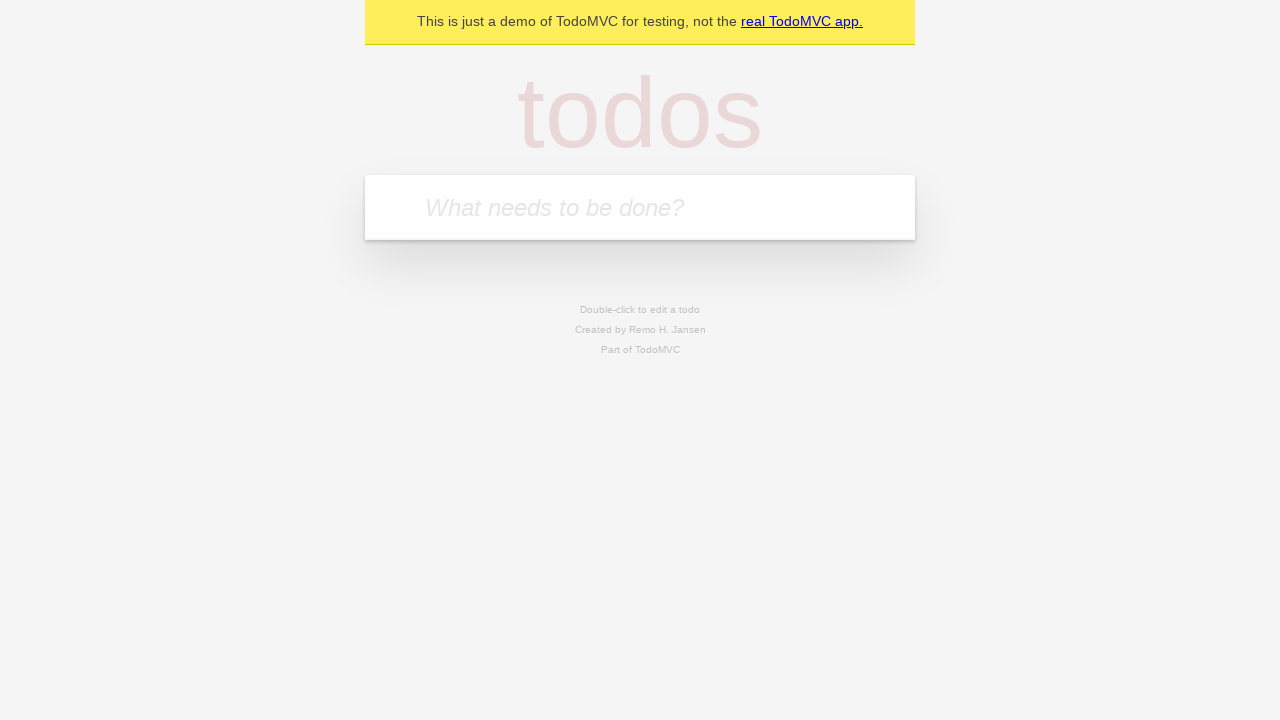

Filled todo input with 'buy some cheese' on internal:attr=[placeholder="What needs to be done?"i]
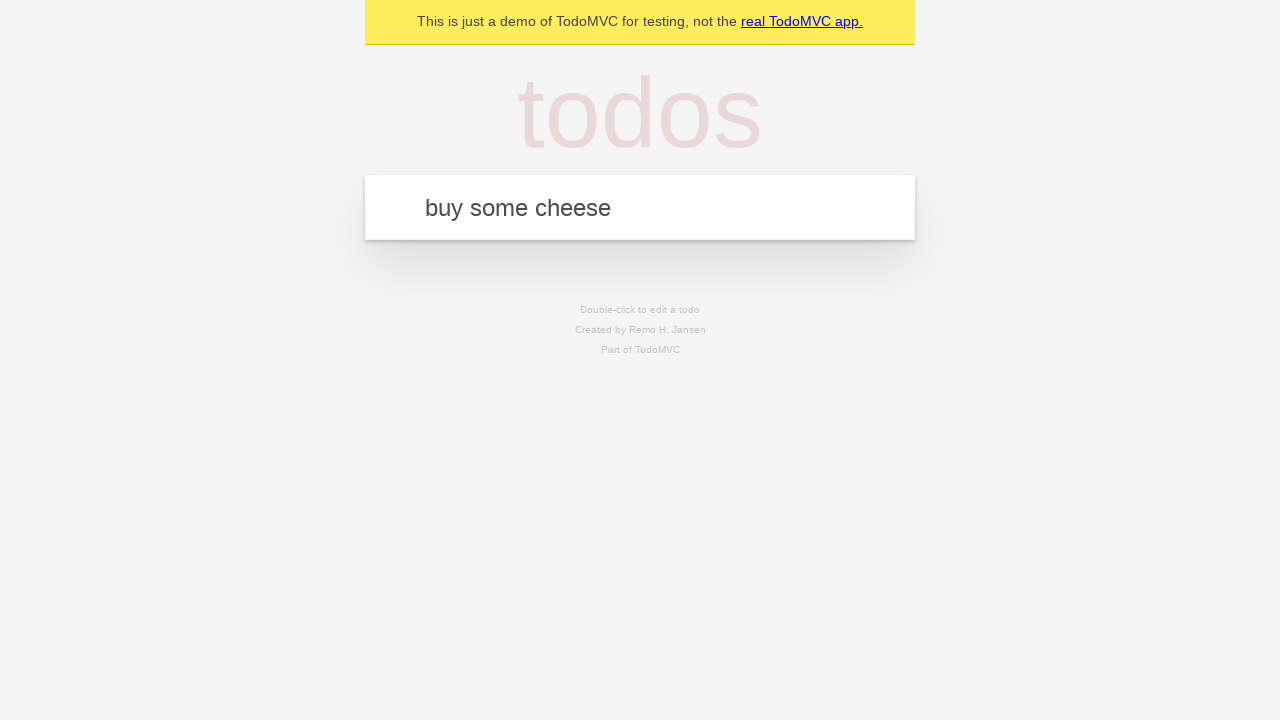

Pressed Enter to create first todo on internal:attr=[placeholder="What needs to be done?"i]
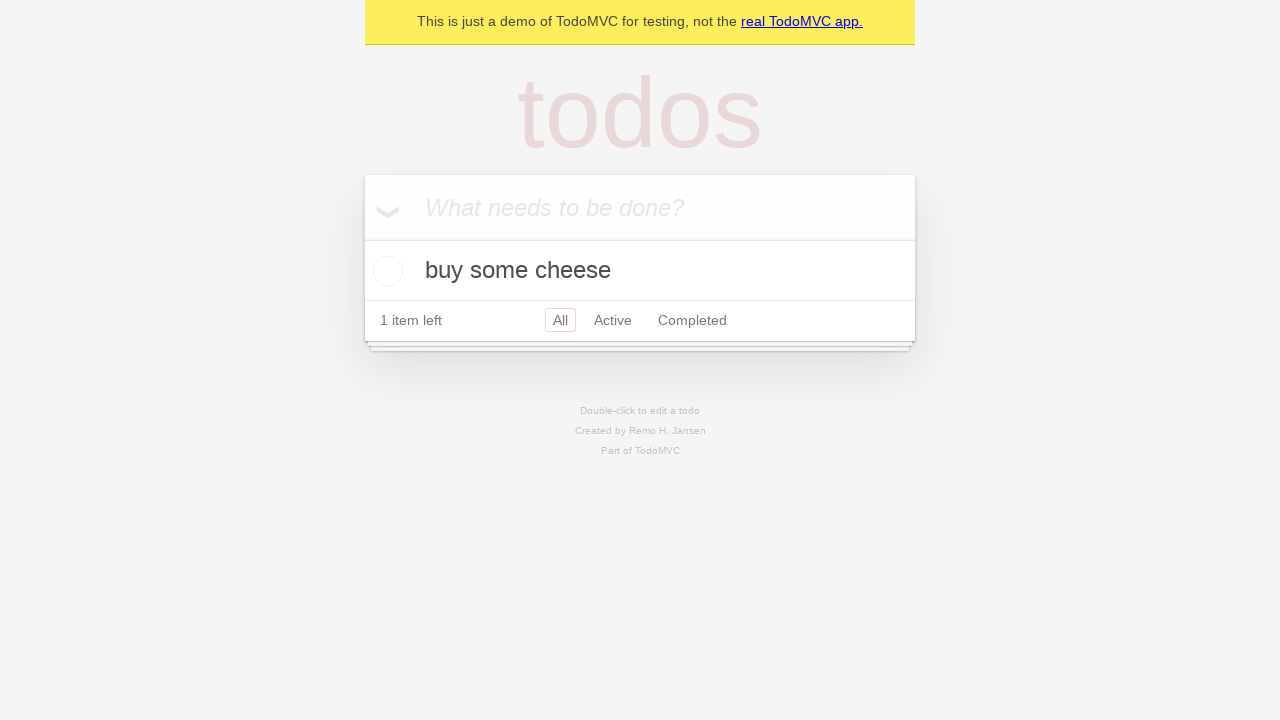

Filled todo input with 'feed the cat' on internal:attr=[placeholder="What needs to be done?"i]
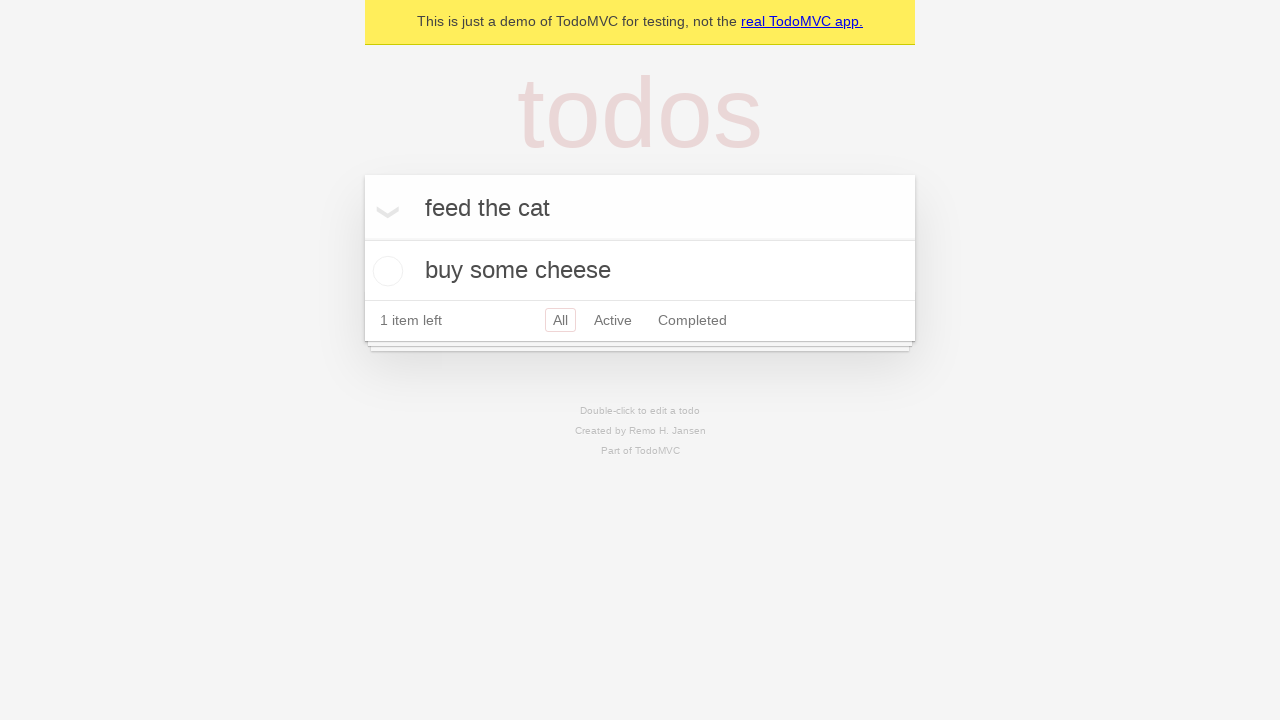

Pressed Enter to create second todo on internal:attr=[placeholder="What needs to be done?"i]
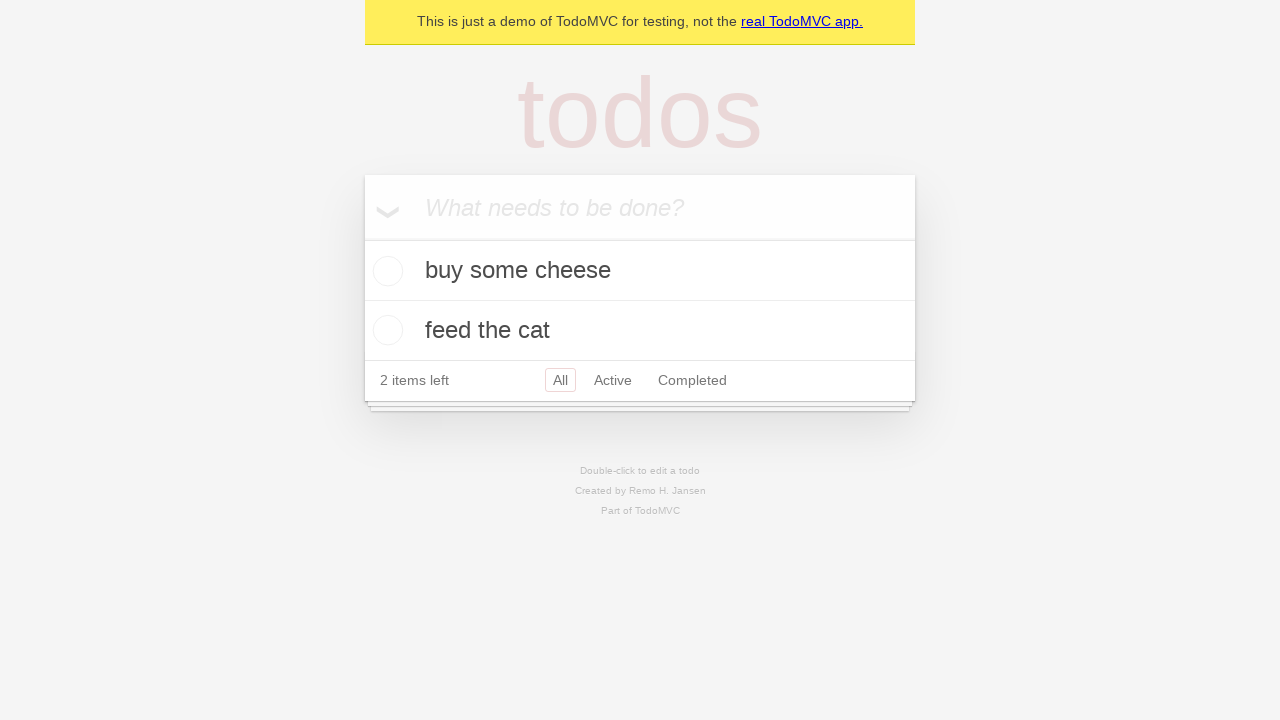

Filled todo input with 'book a doctors appointment' on internal:attr=[placeholder="What needs to be done?"i]
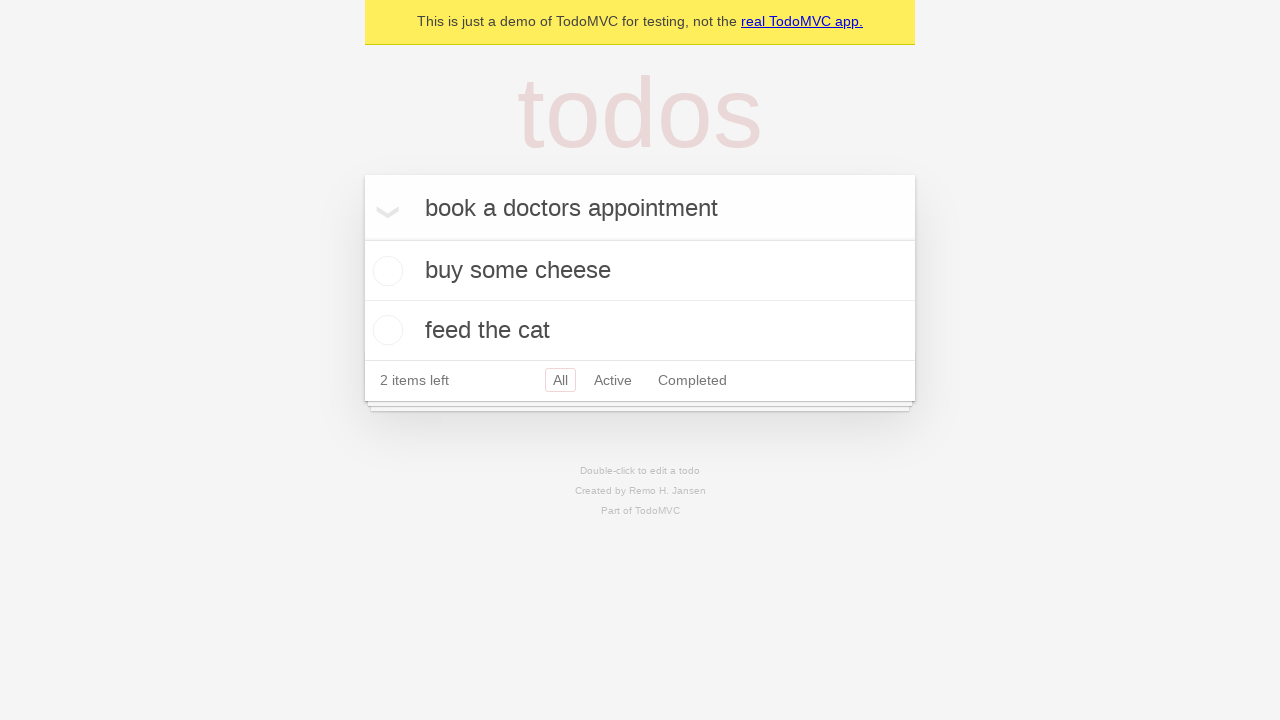

Pressed Enter to create third todo on internal:attr=[placeholder="What needs to be done?"i]
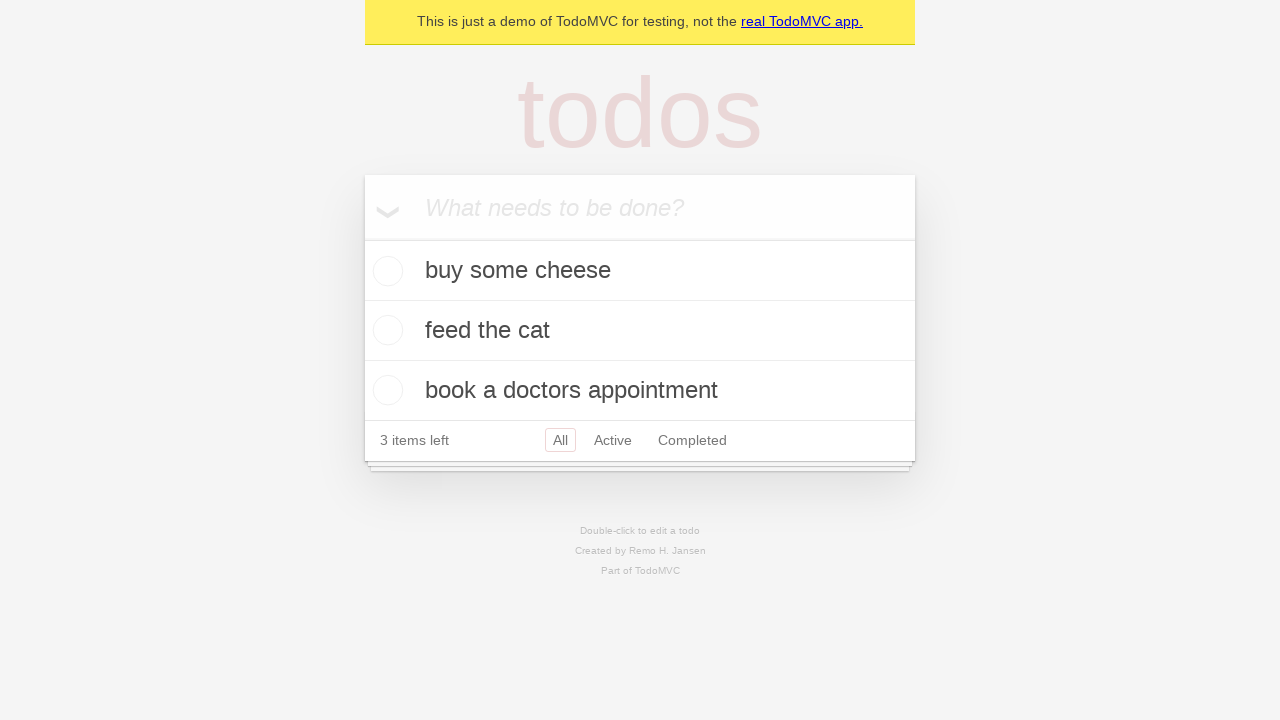

Checked the second todo item 'feed the cat' at (385, 330) on [data-testid='todo-item'] >> nth=1 >> internal:role=checkbox
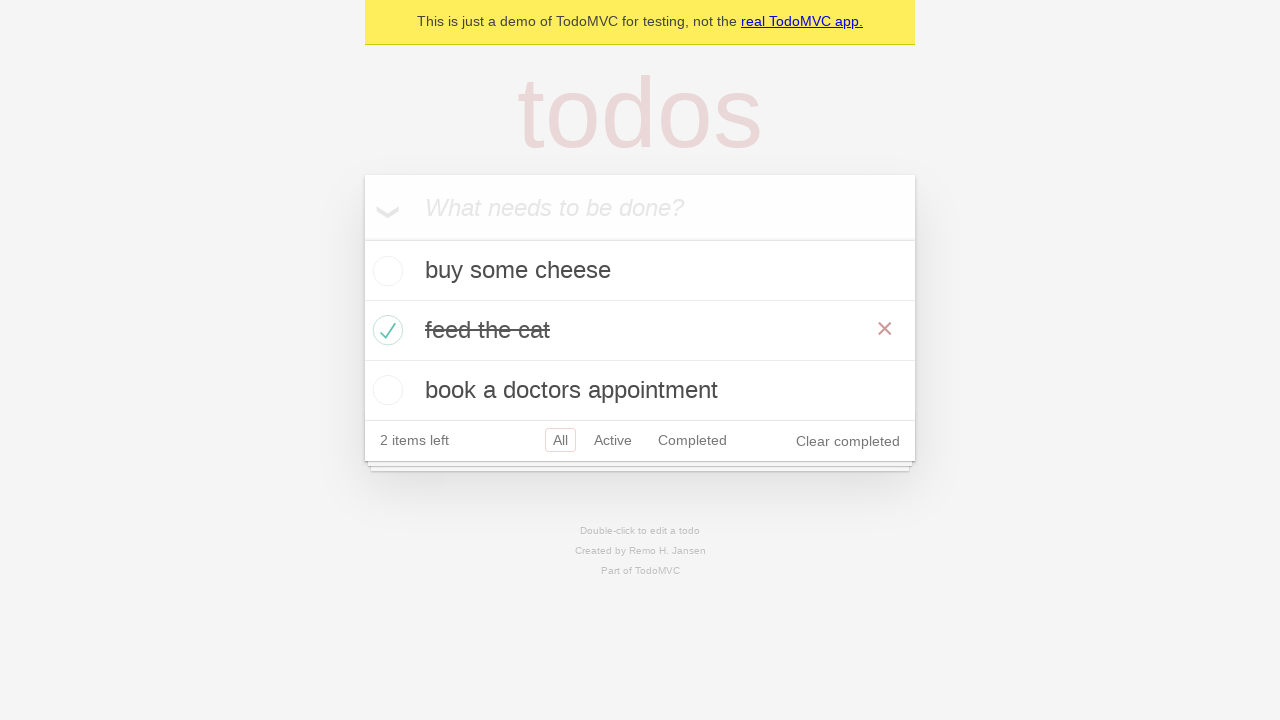

Clicked Active filter to display only uncompleted todos at (613, 440) on internal:role=link[name="Active"i]
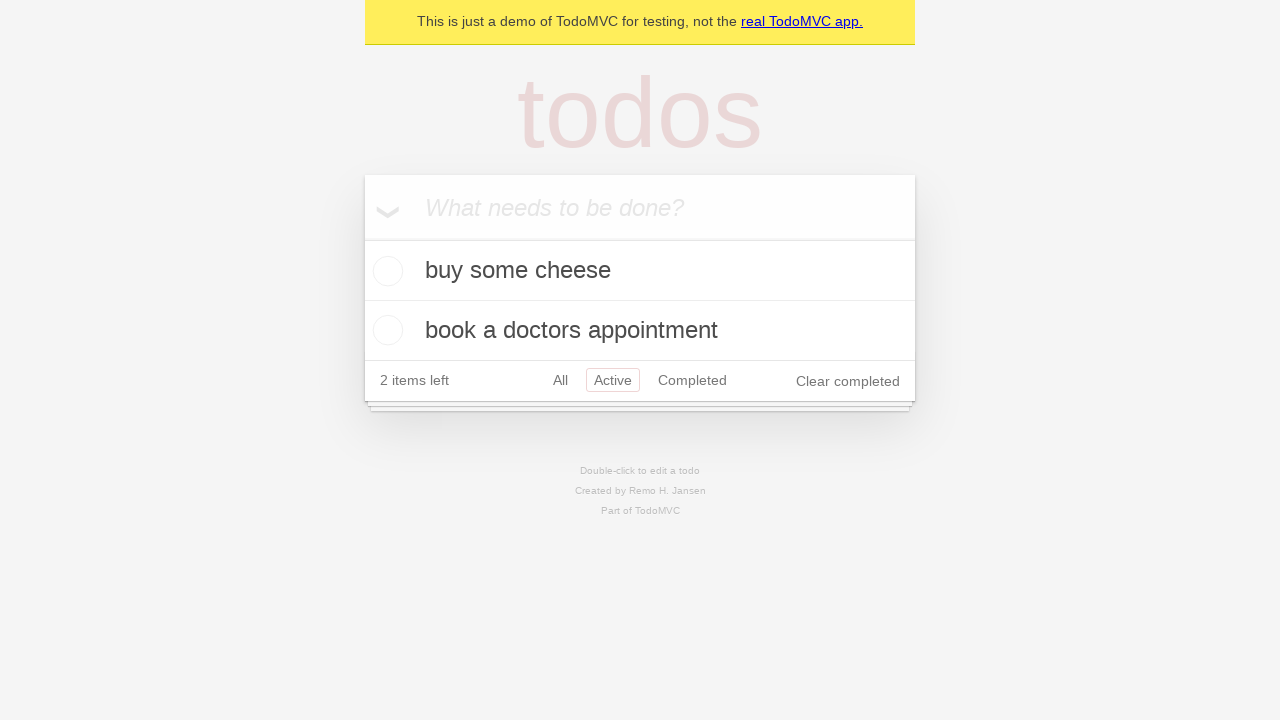

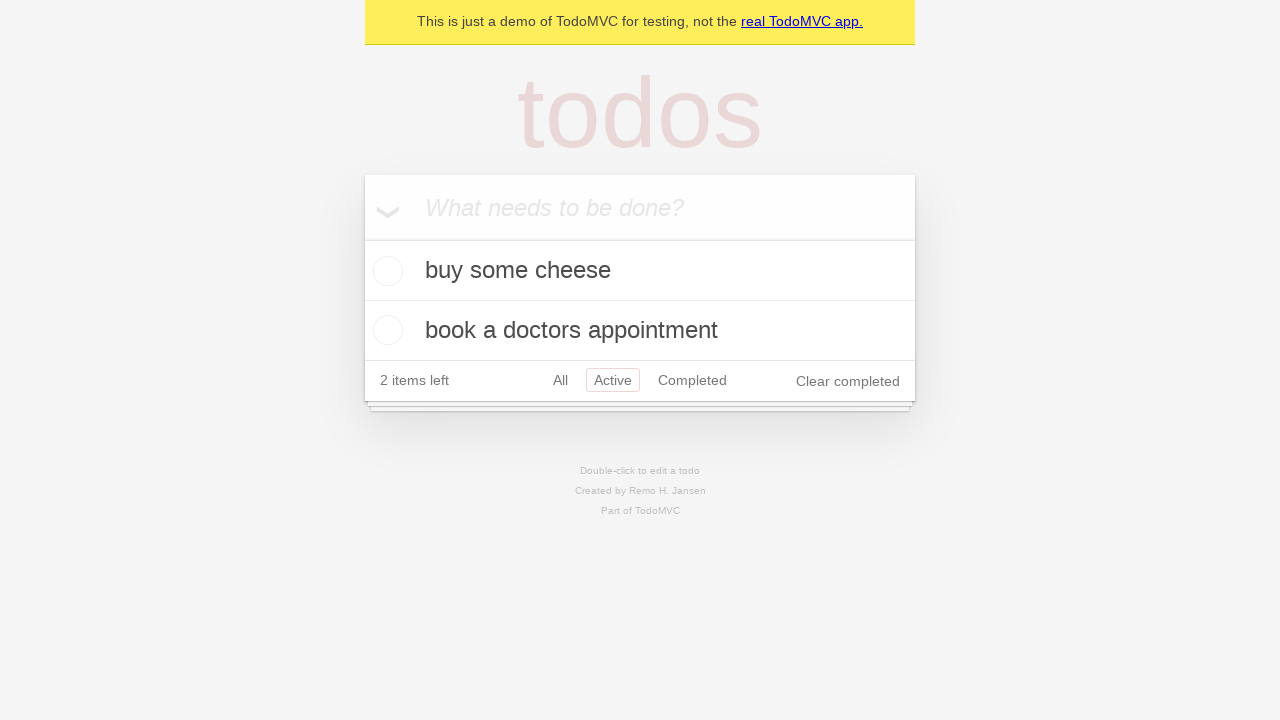